Tests Google Translate functionality by entering words into the translation text area

Starting URL: https://translate.google.com/

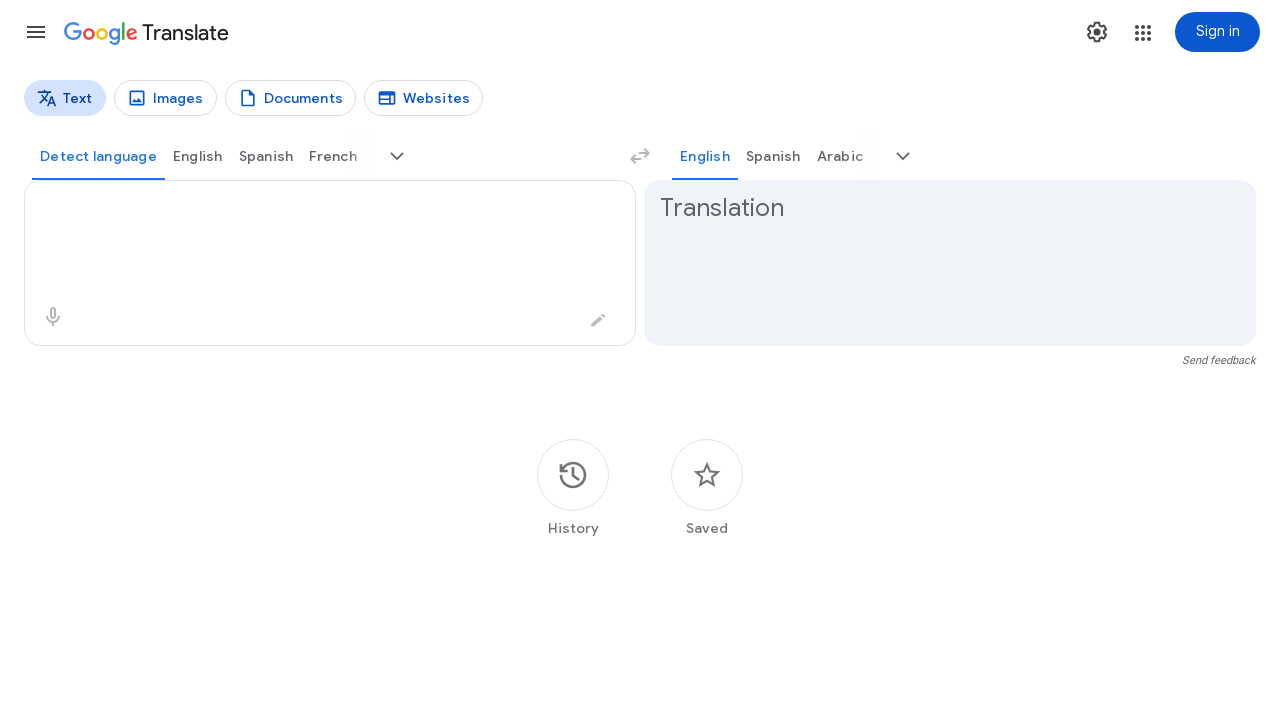

Translation input textarea loaded
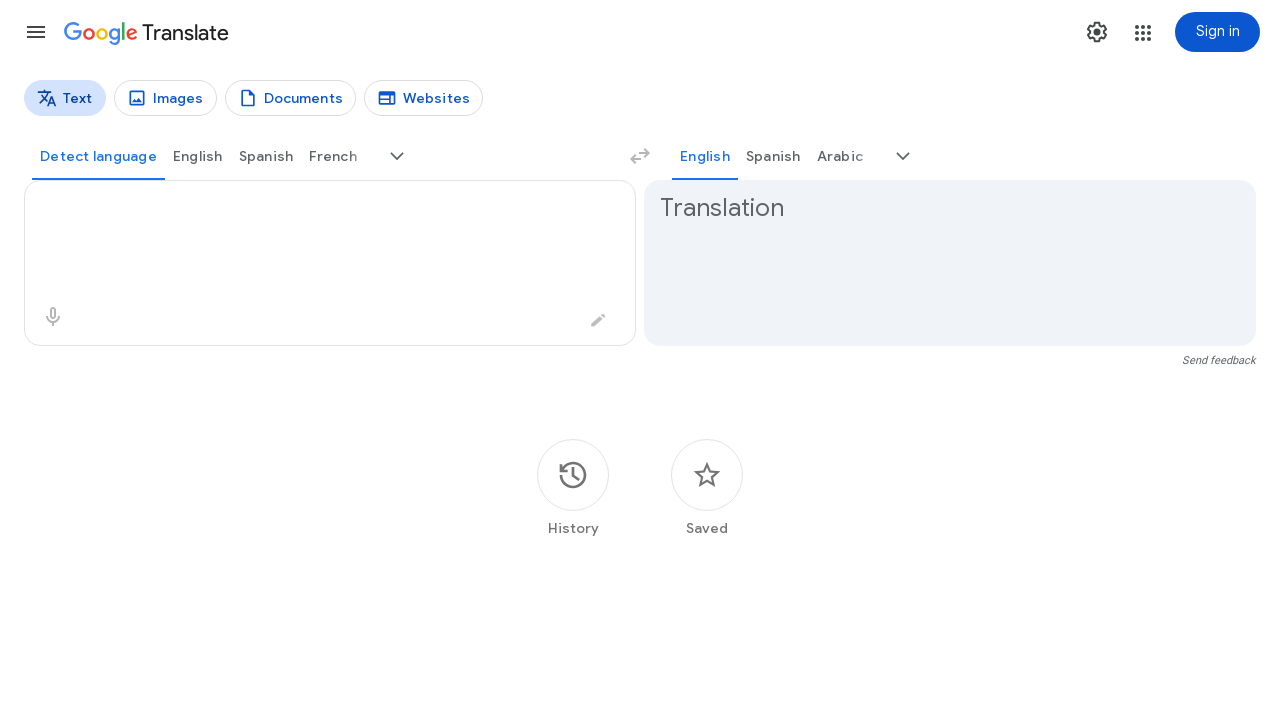

Entered 'hello world' into translation textarea on textarea
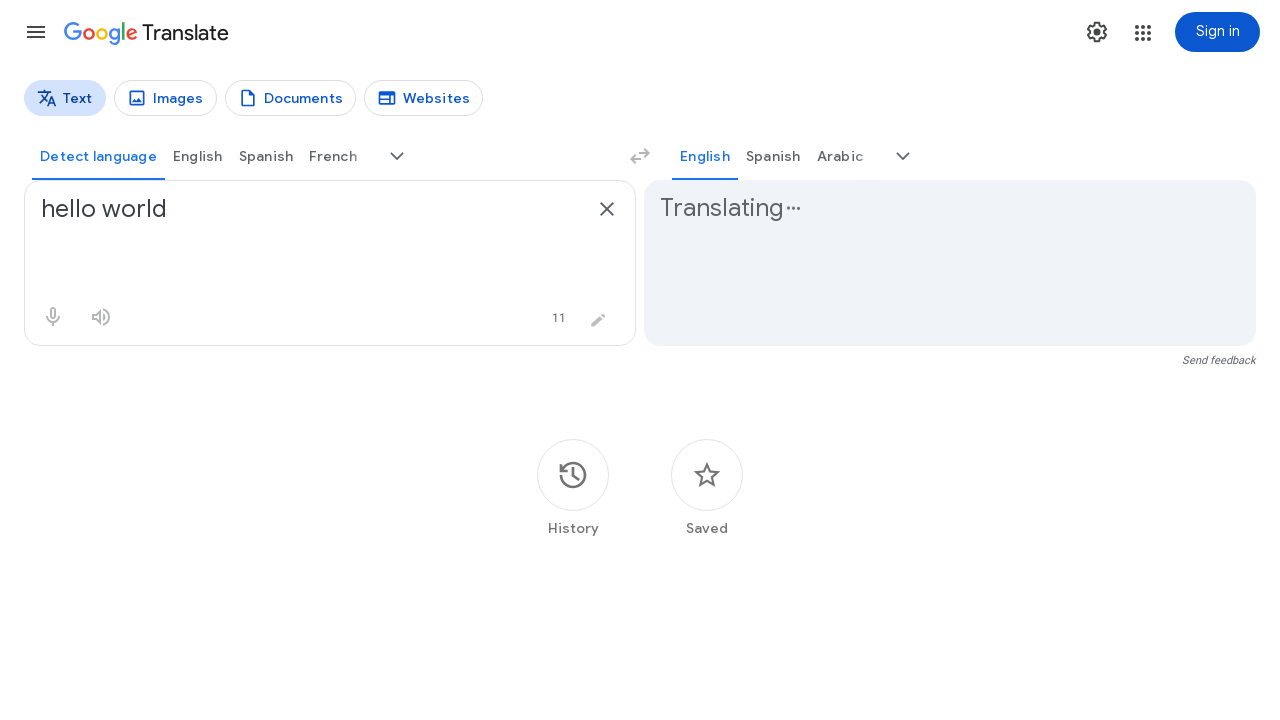

Waited 3 seconds for translation to process
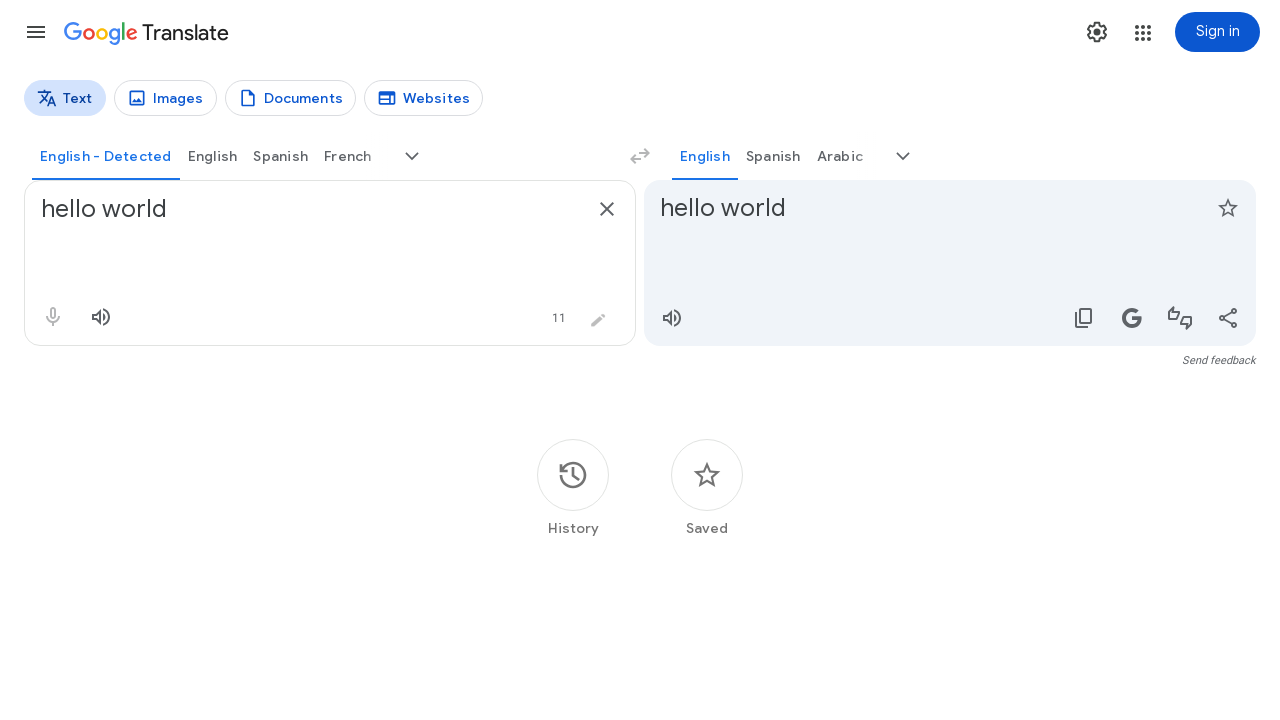

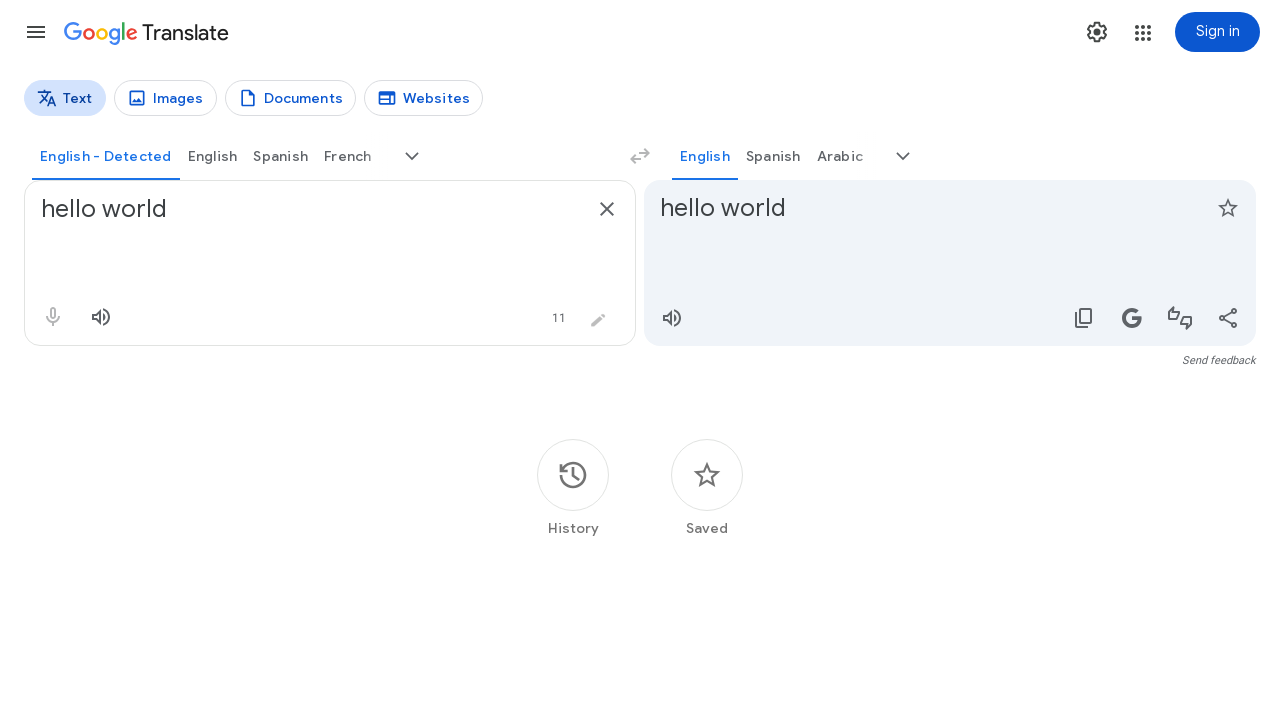